Tests a multi-select dropdown by selecting all available options one by one, then deselecting all options

Starting URL: https://www.syntaxprojects.com/basic-select-dropdown-demo.php

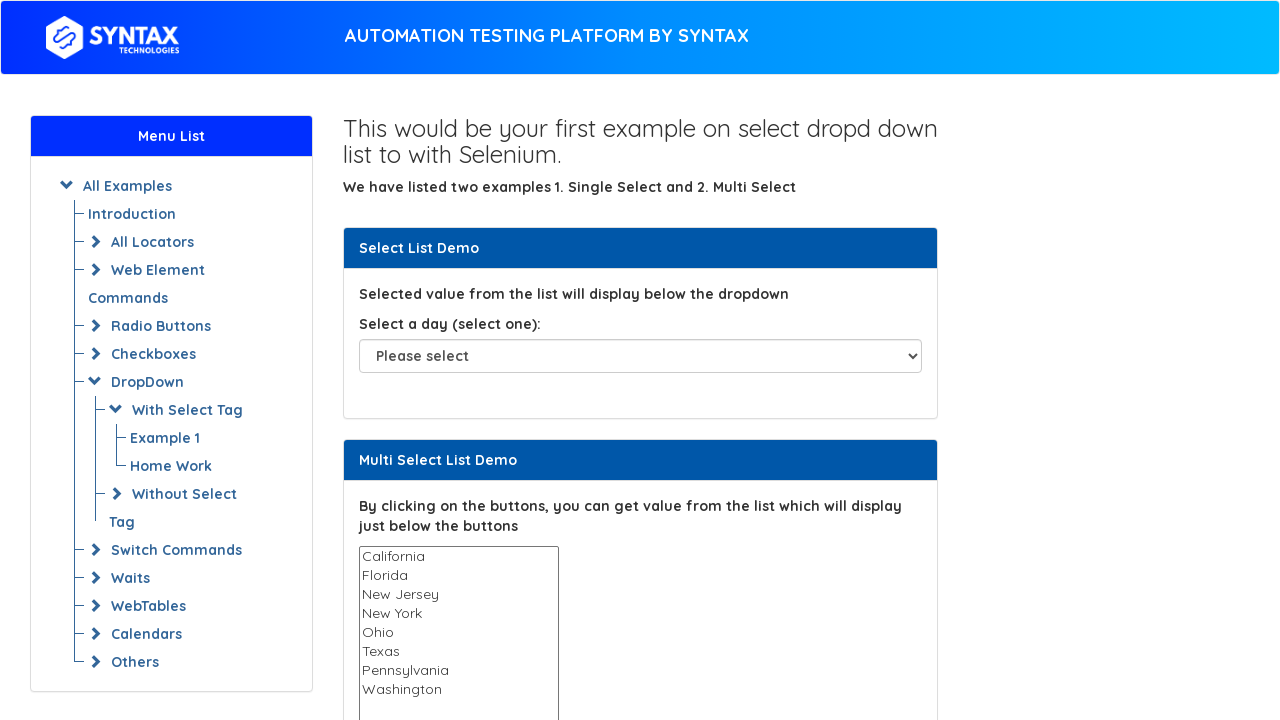

Located multi-select dropdown for States
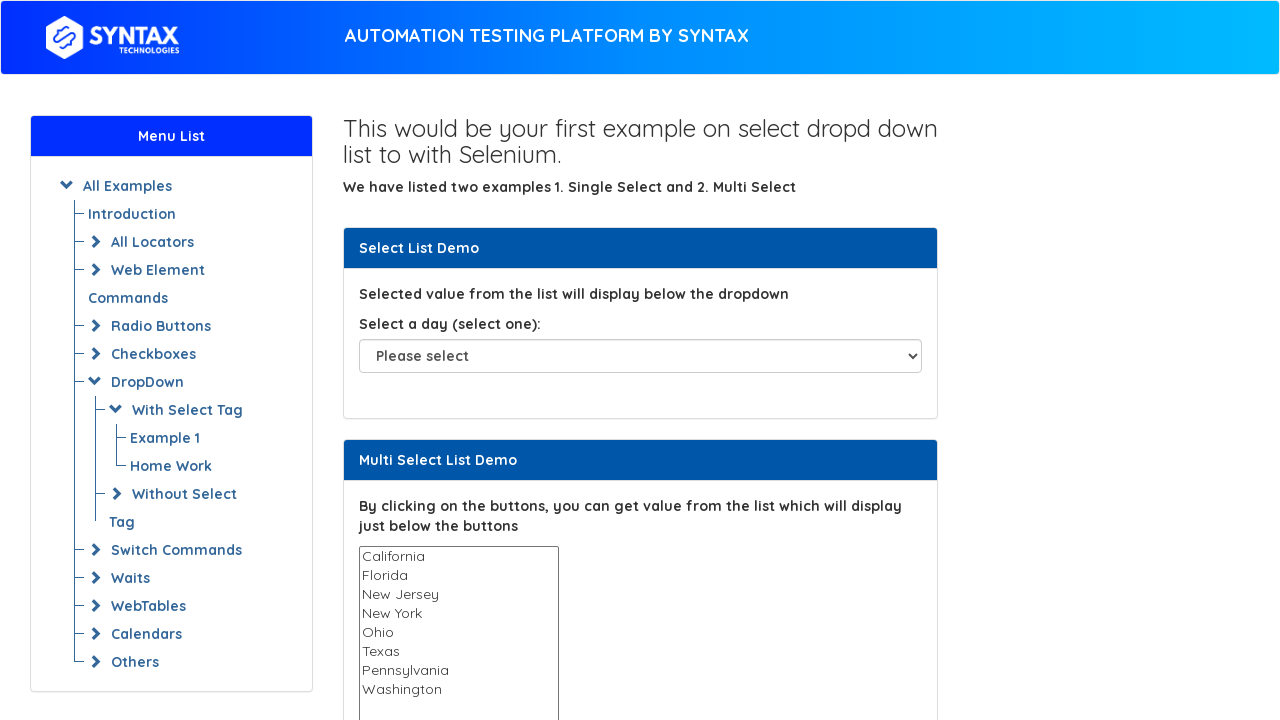

Multi-select dropdown is visible and ready
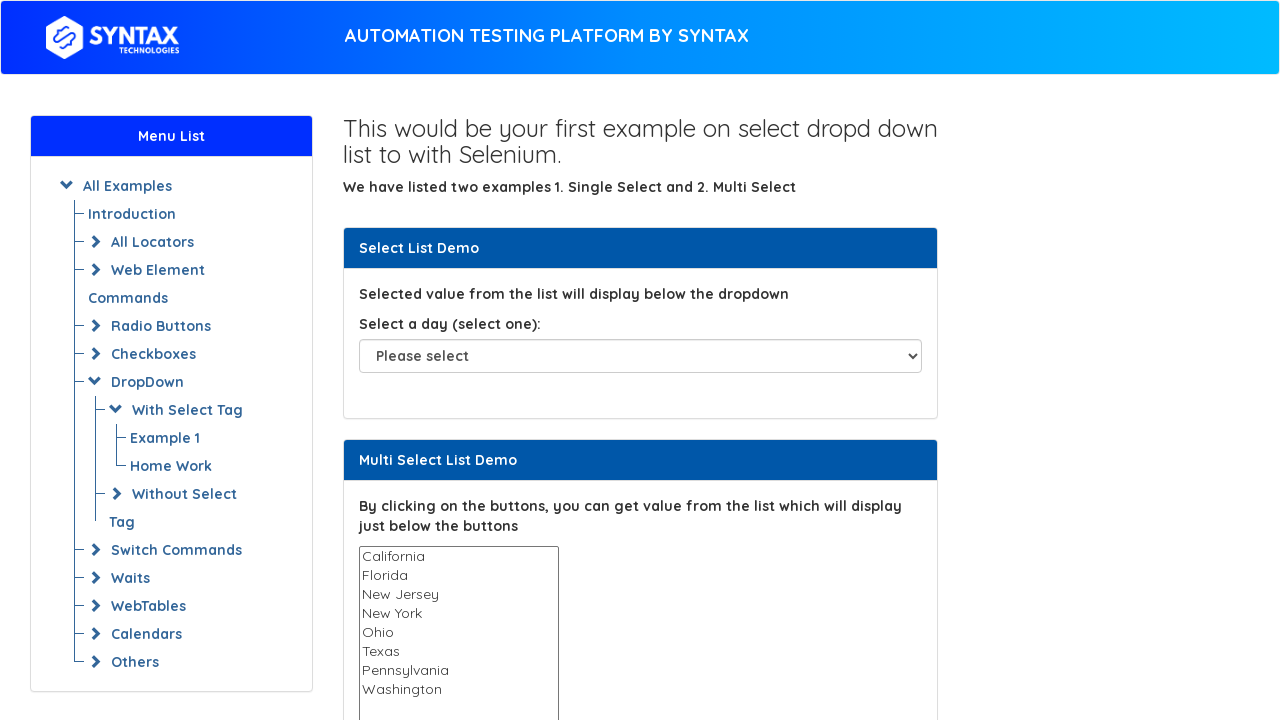

Retrieved all available options from dropdown
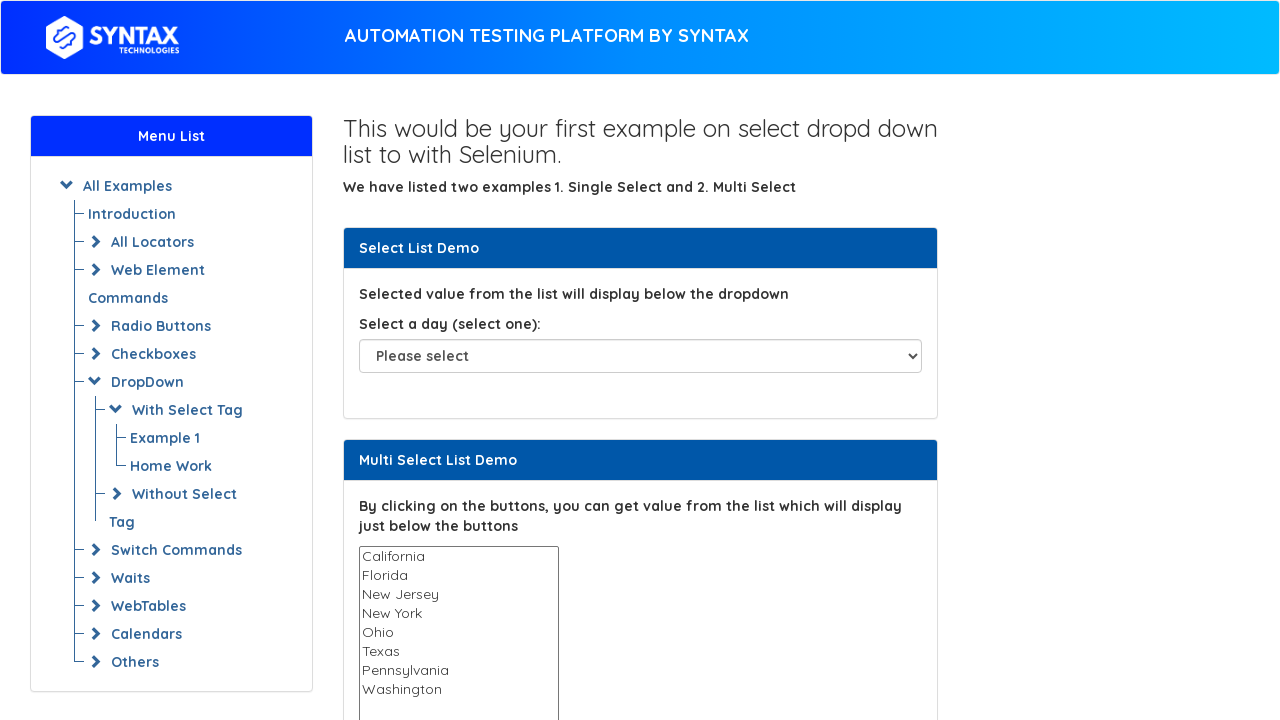

Selected option 'California' from dropdown on select[name='States']
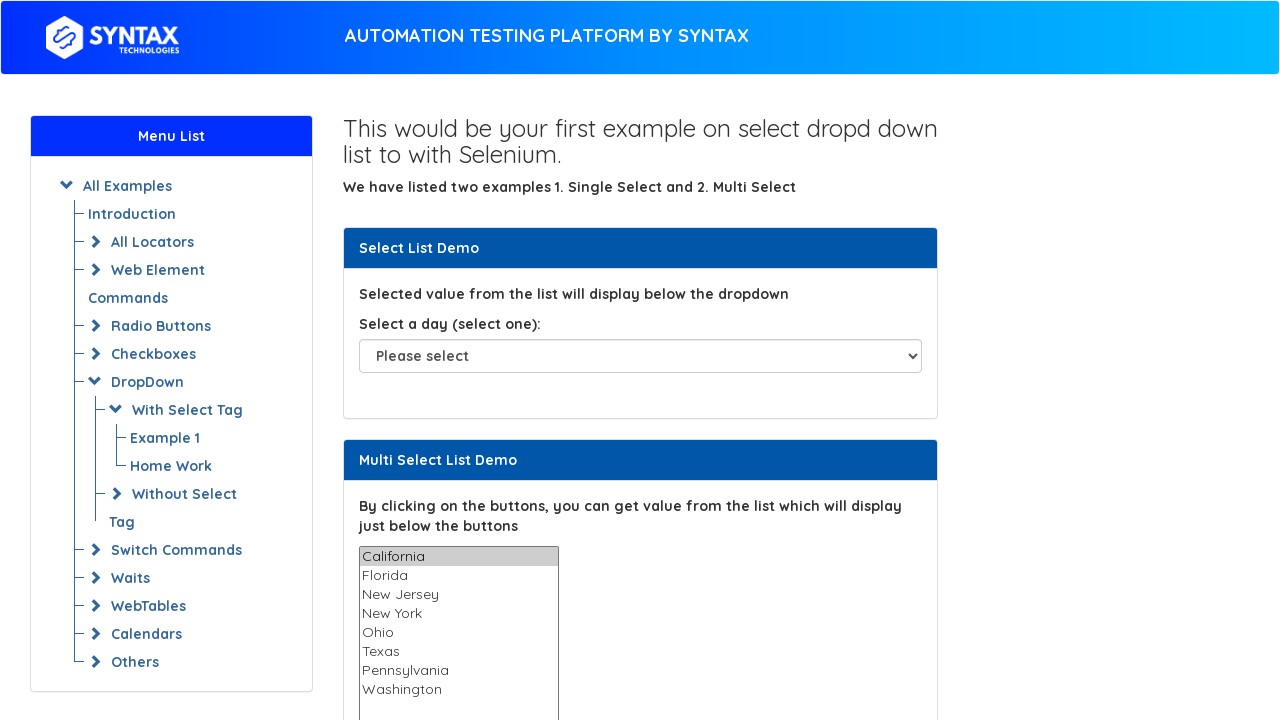

Waited 1 second after selecting option
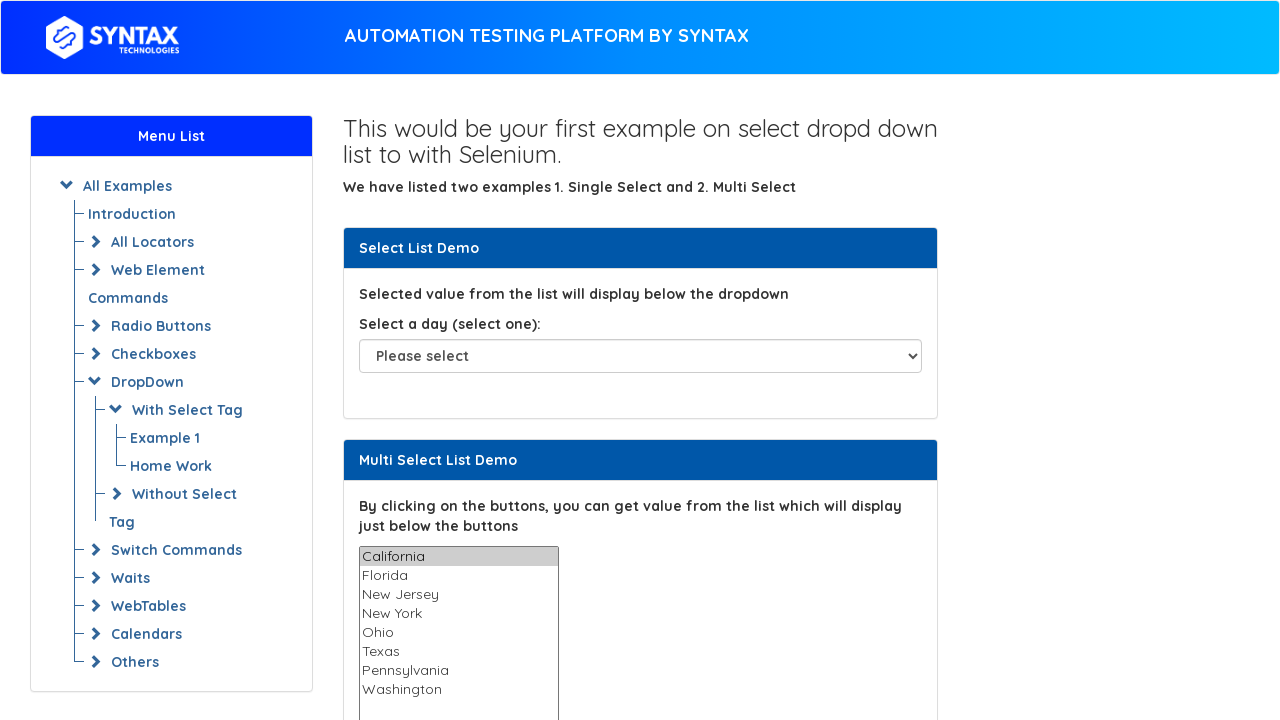

Selected option 'Florida' from dropdown on select[name='States']
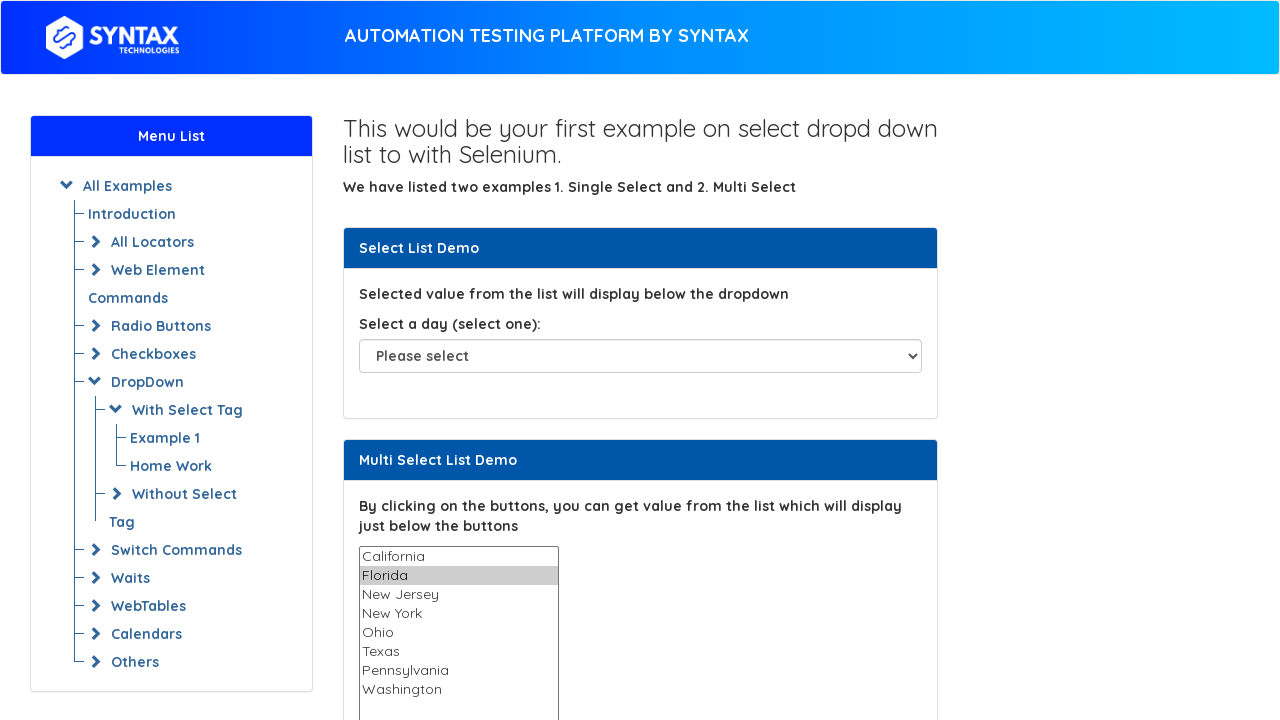

Waited 1 second after selecting option
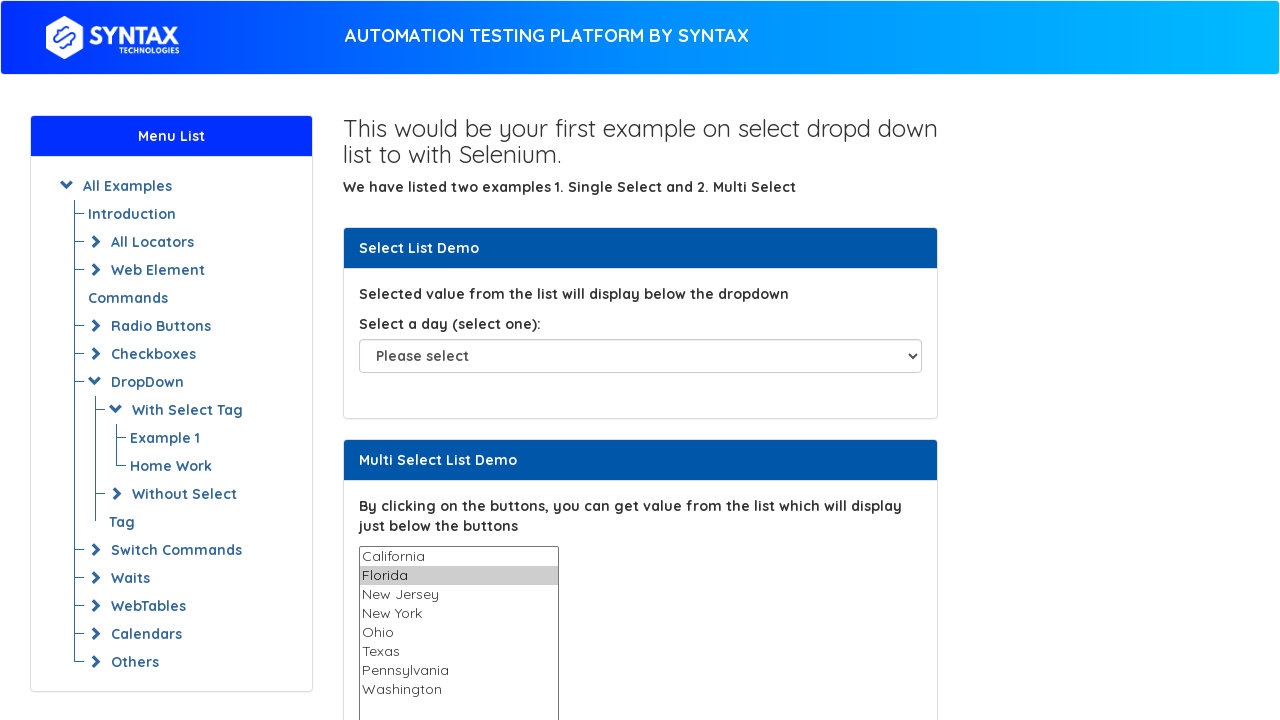

Selected option 'New Jersey' from dropdown on select[name='States']
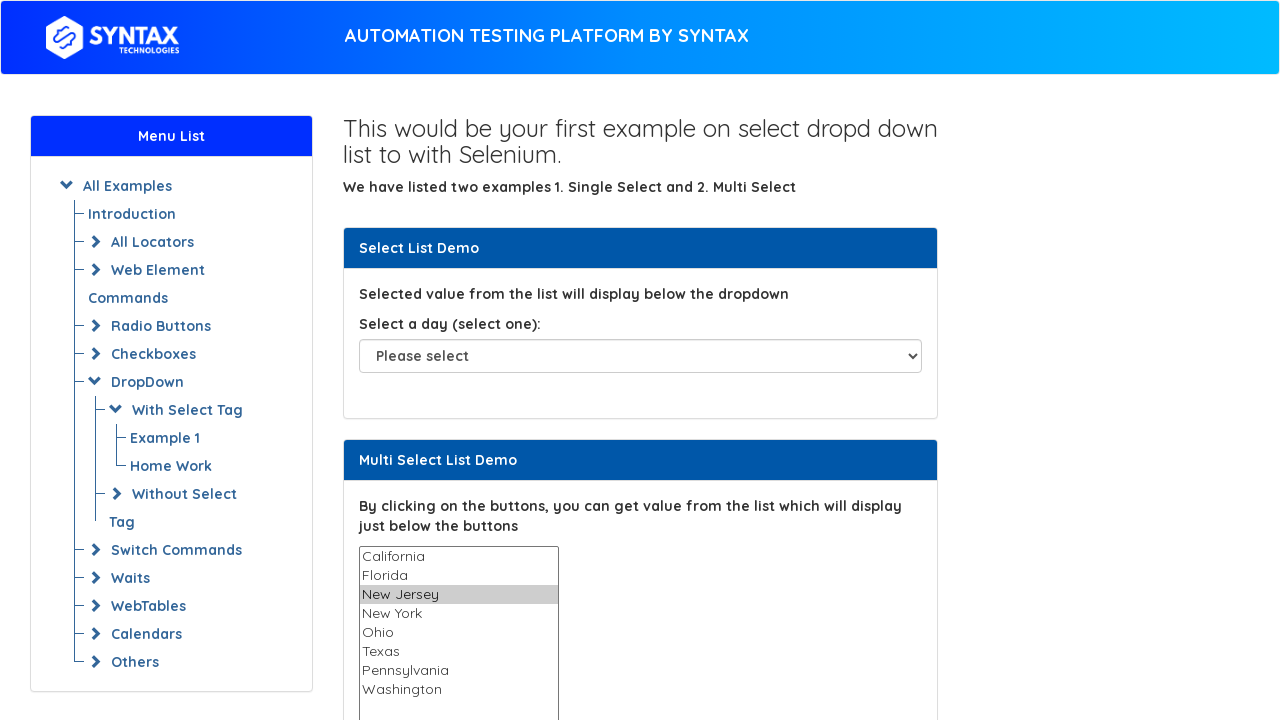

Waited 1 second after selecting option
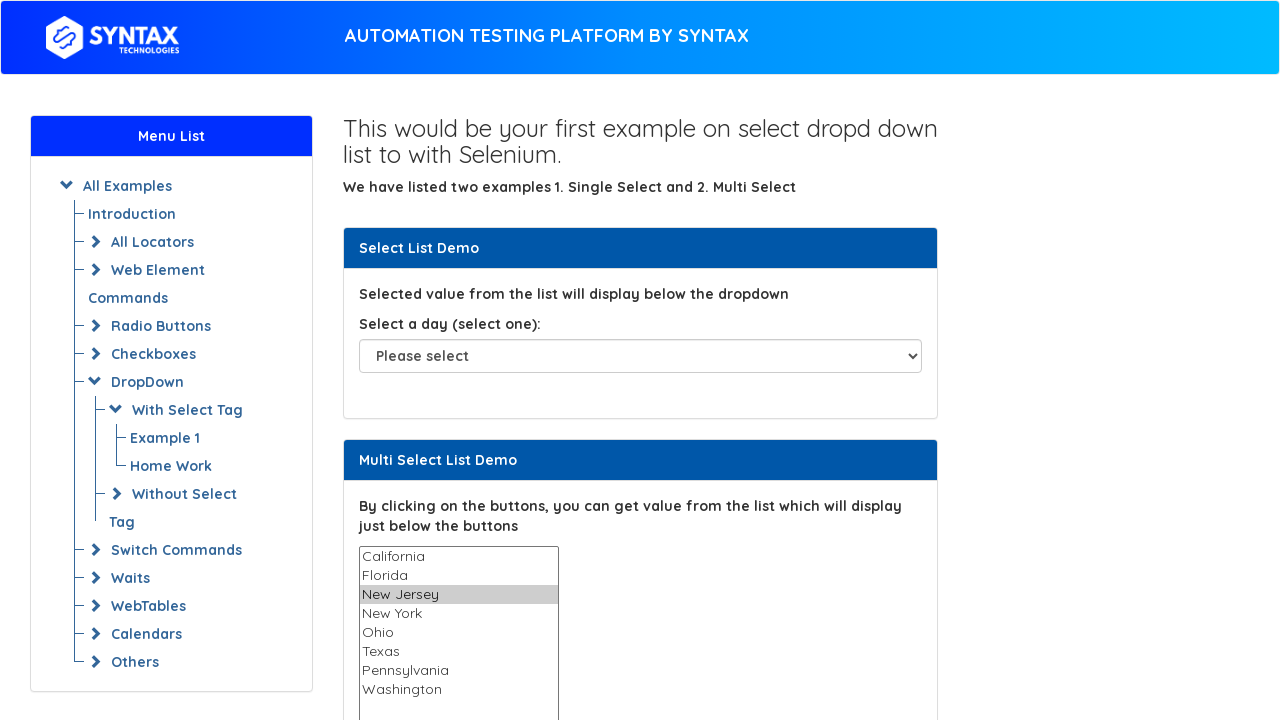

Selected option 'New York' from dropdown on select[name='States']
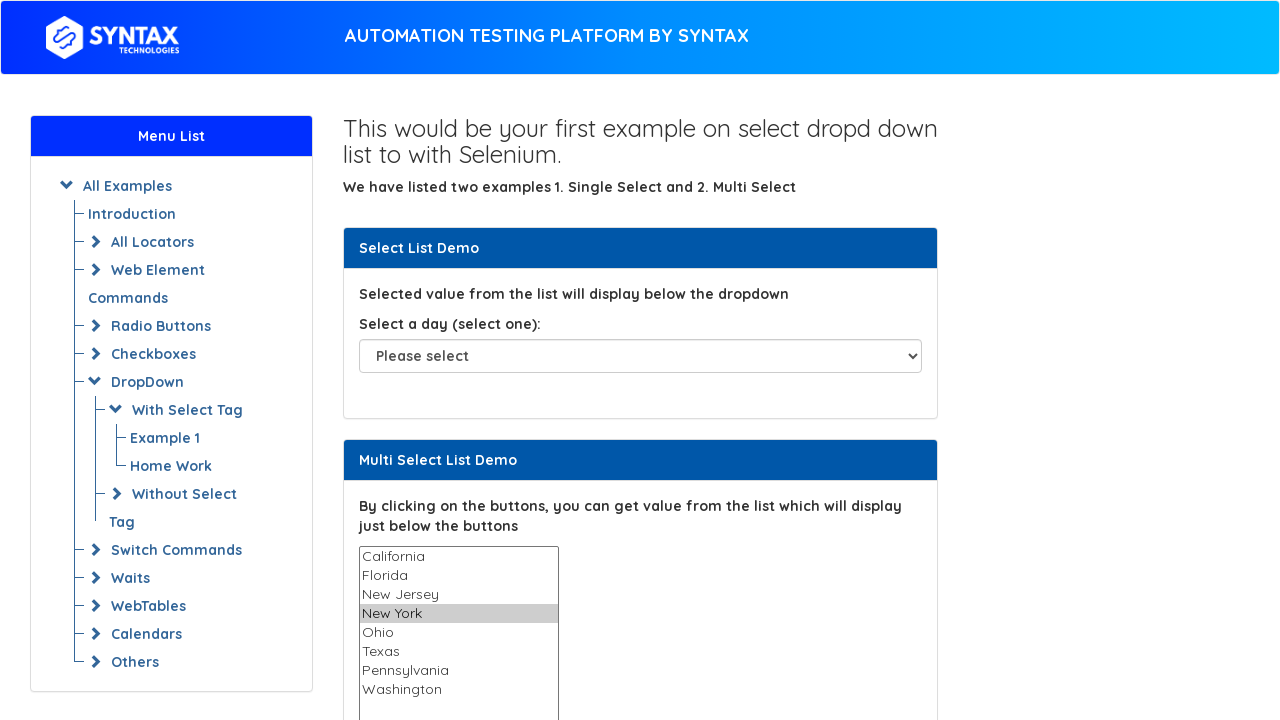

Waited 1 second after selecting option
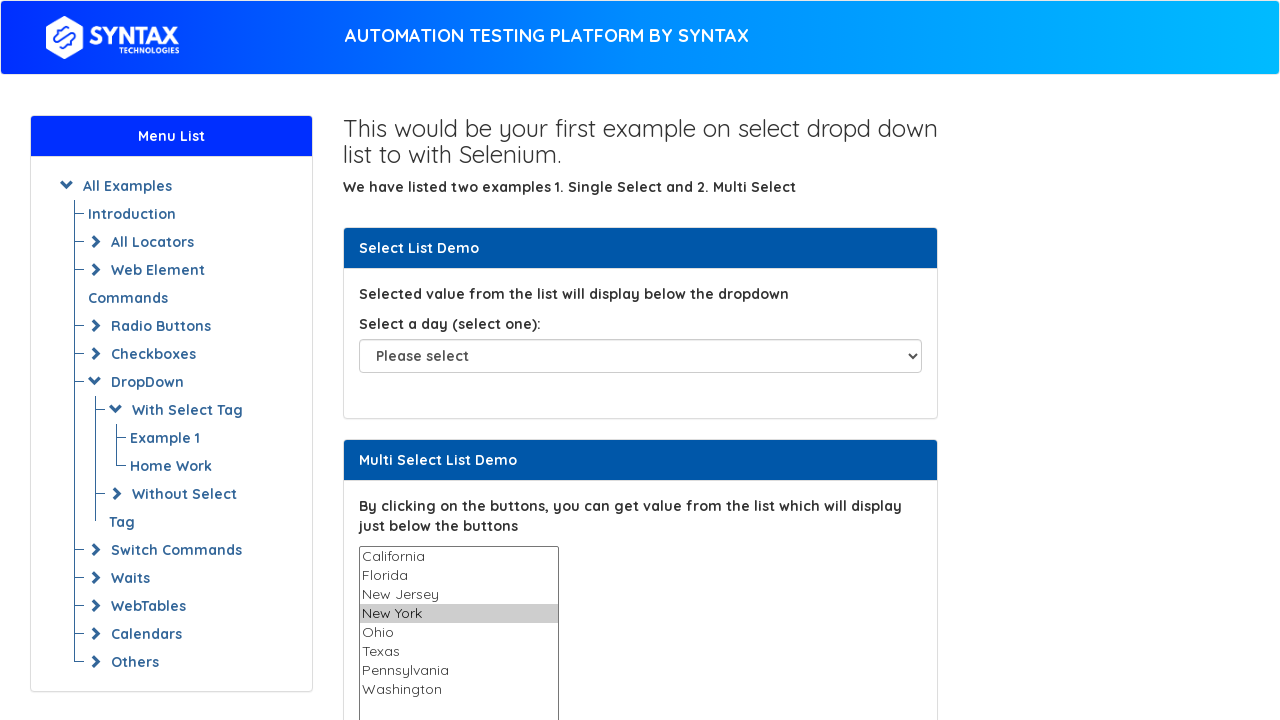

Selected option 'Ohio' from dropdown on select[name='States']
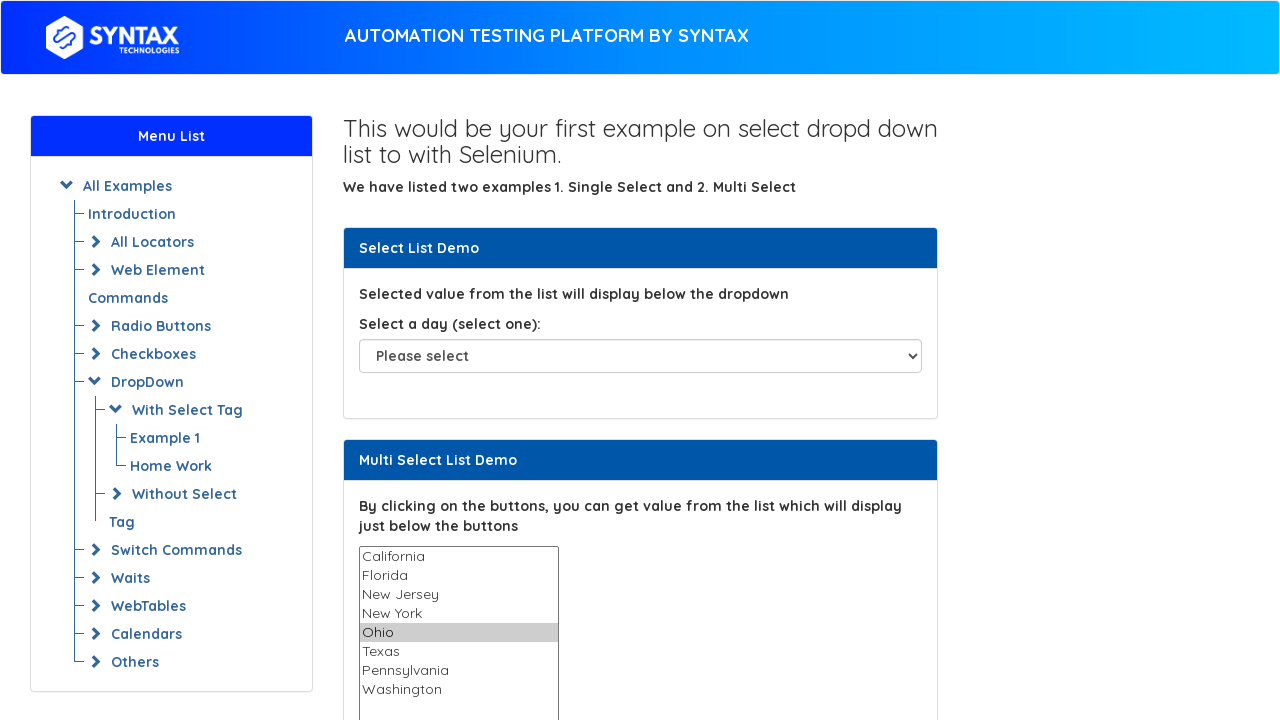

Waited 1 second after selecting option
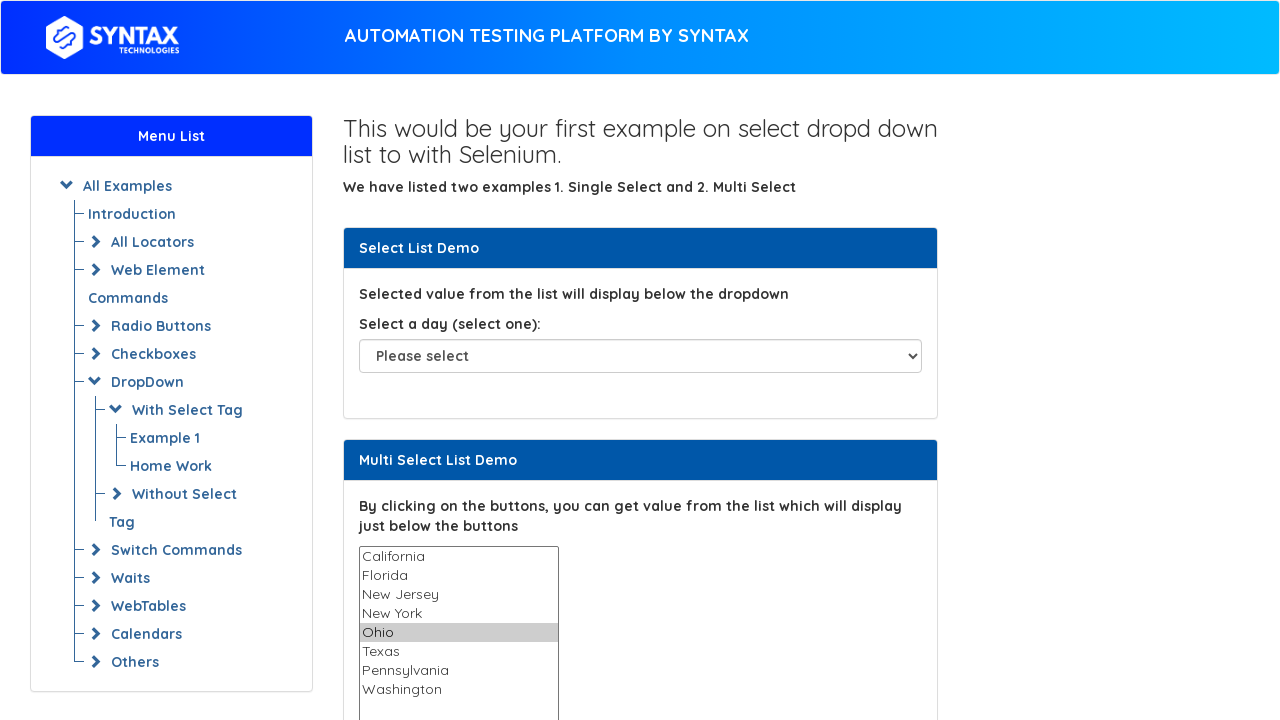

Selected option 'Texas' from dropdown on select[name='States']
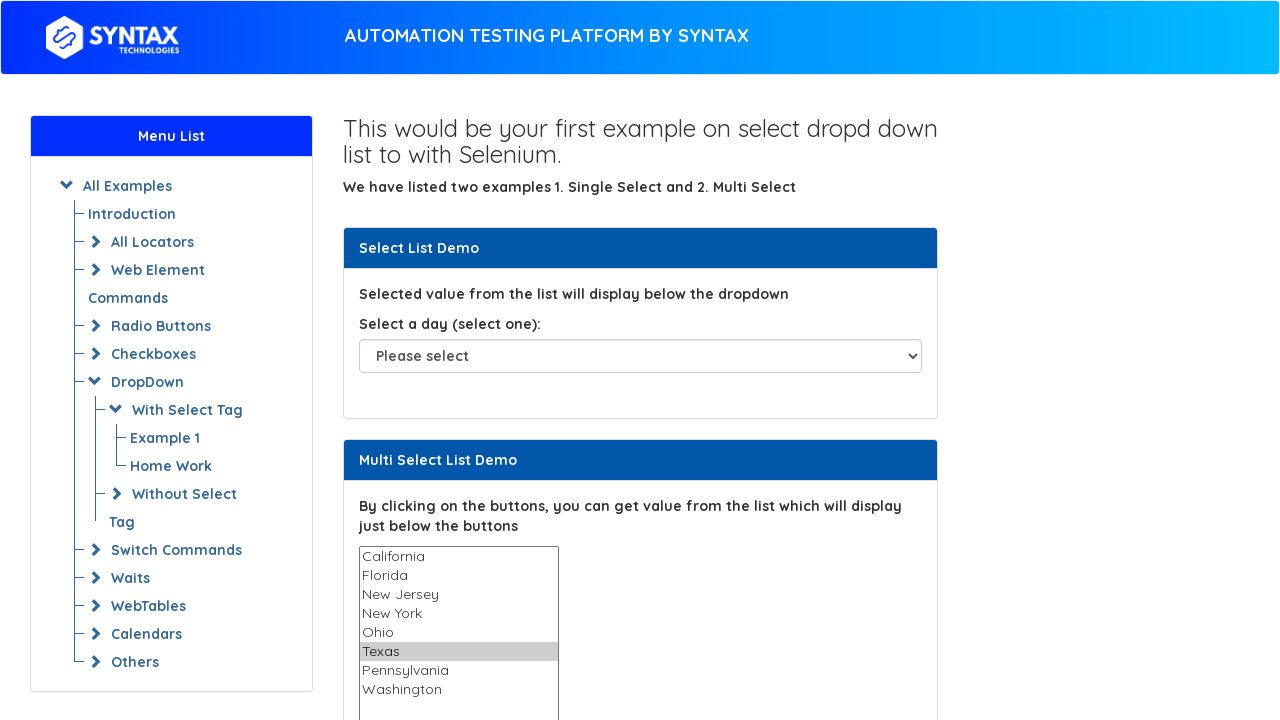

Waited 1 second after selecting option
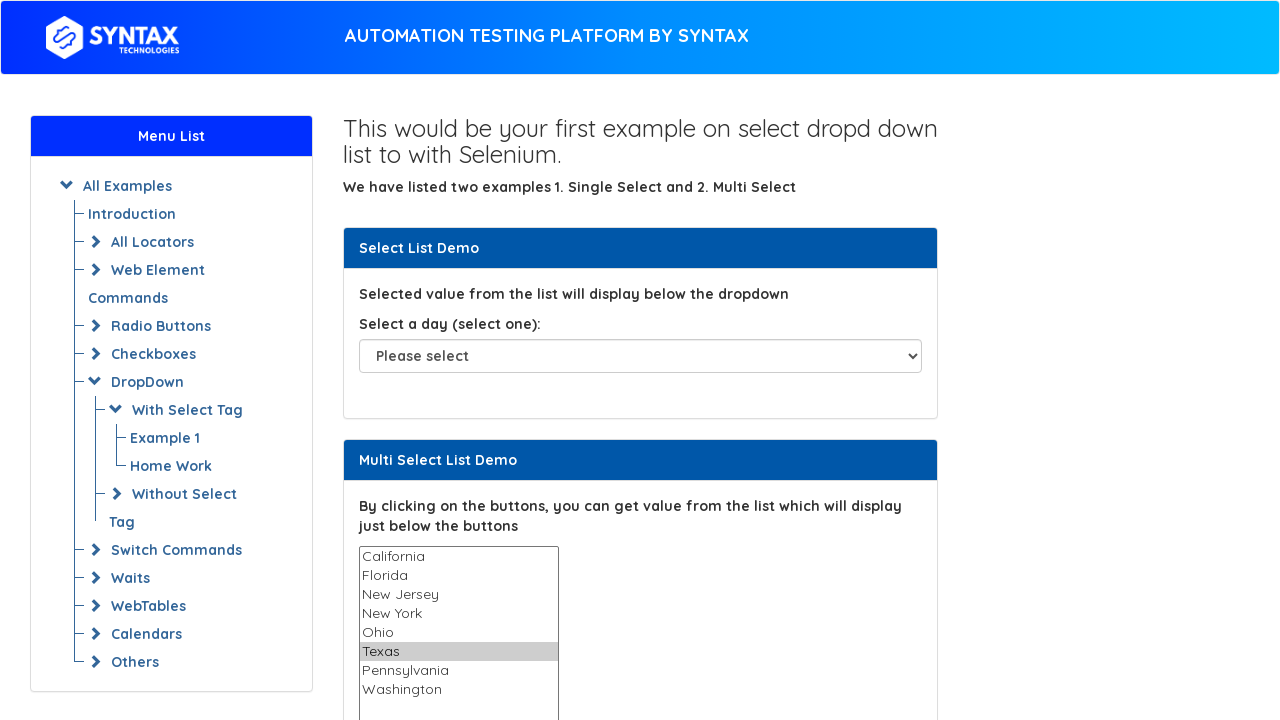

Selected option 'Pennsylvania' from dropdown on select[name='States']
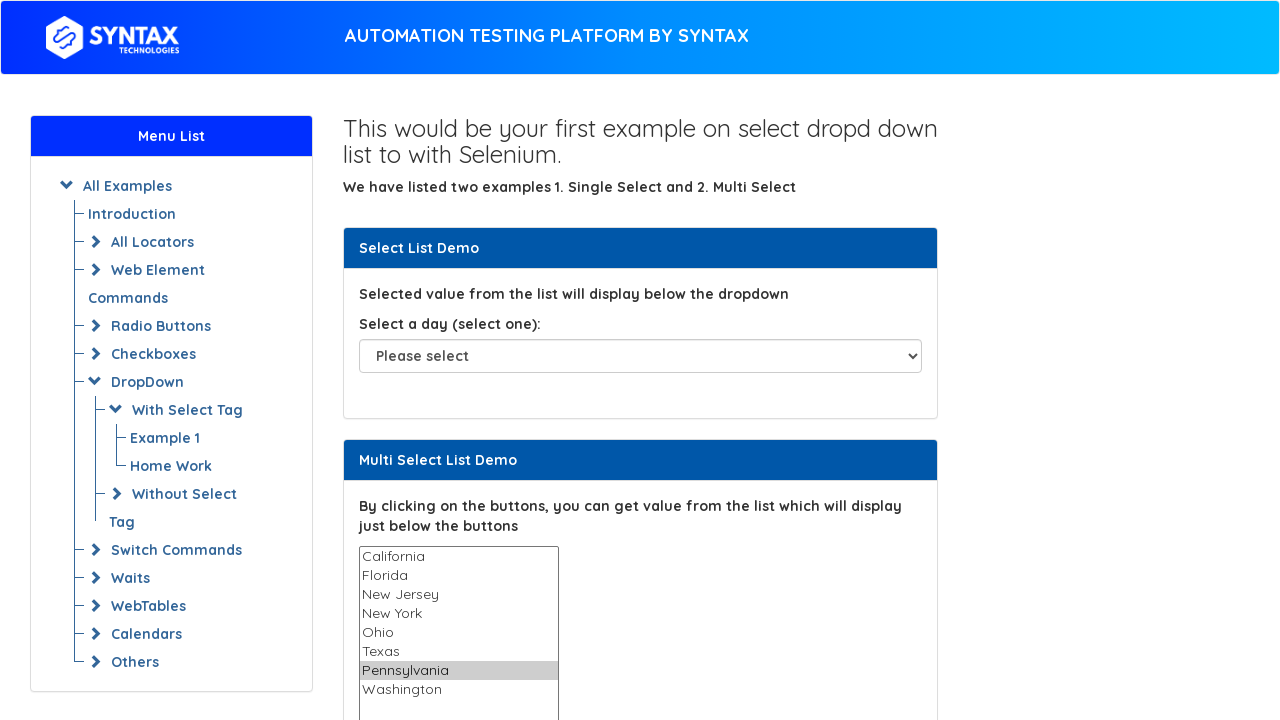

Waited 1 second after selecting option
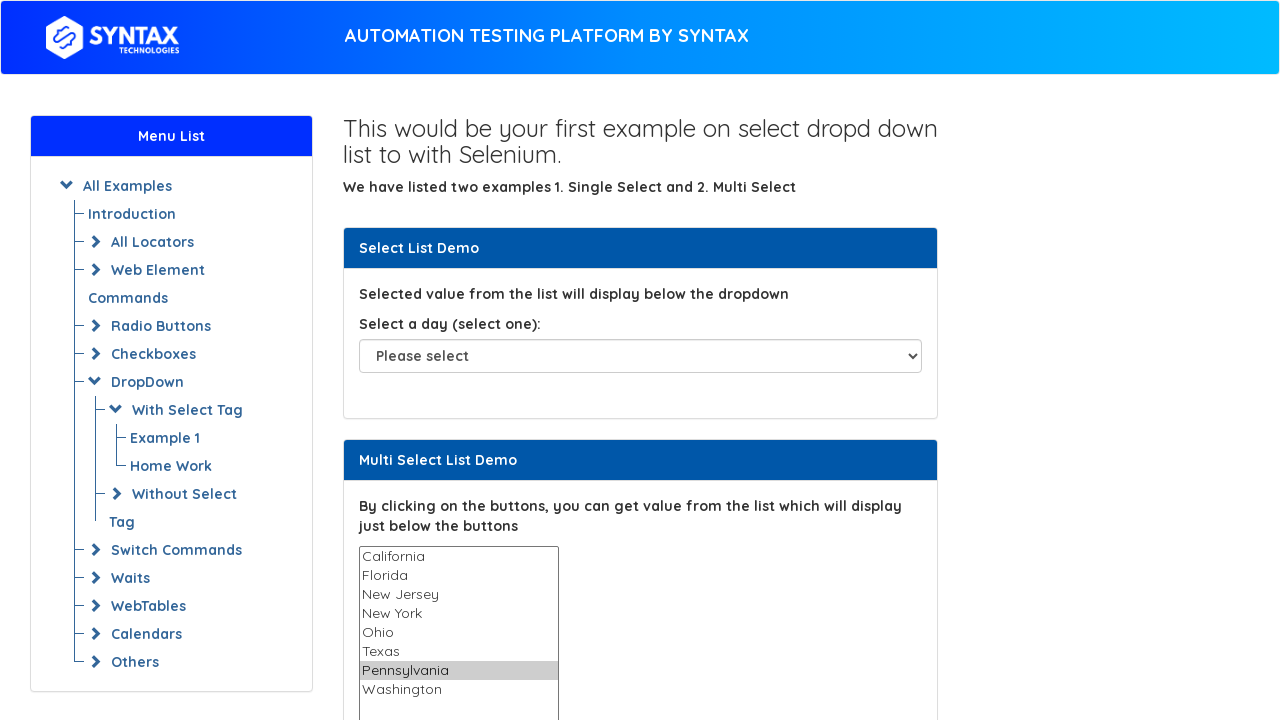

Selected option 'Washington' from dropdown on select[name='States']
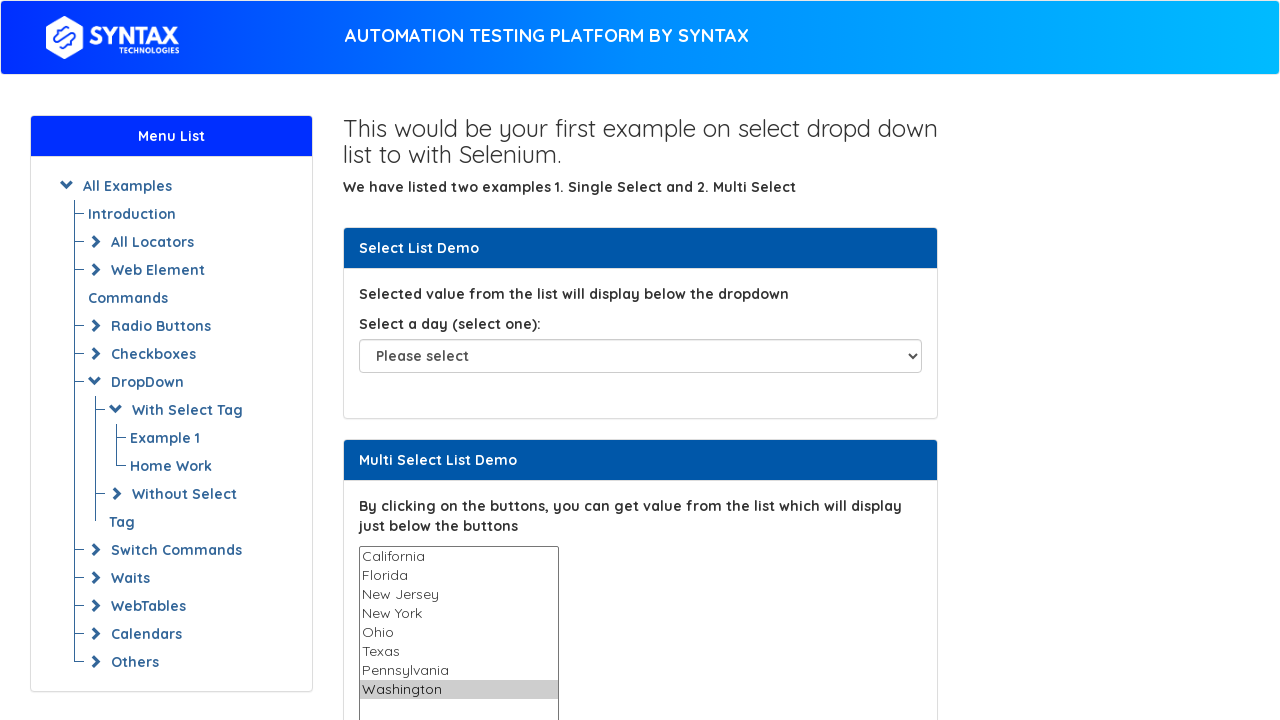

Waited 1 second after selecting option
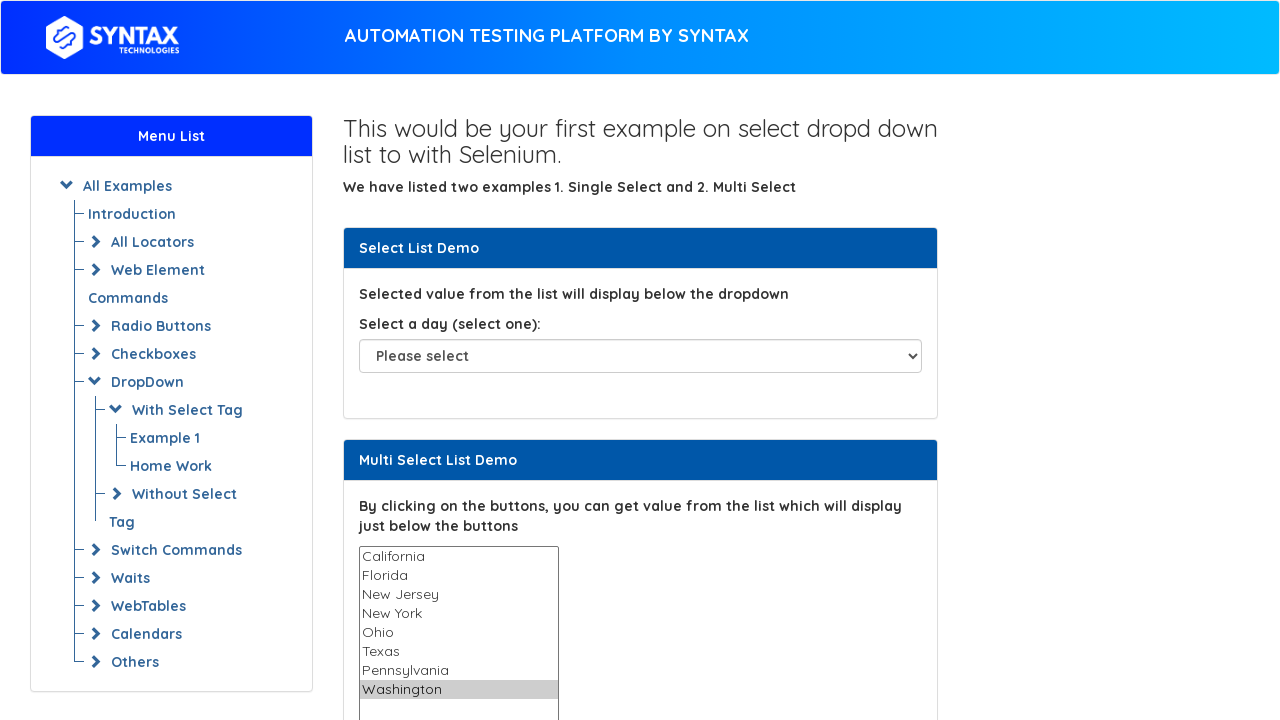

Deselected all options from multi-select dropdown
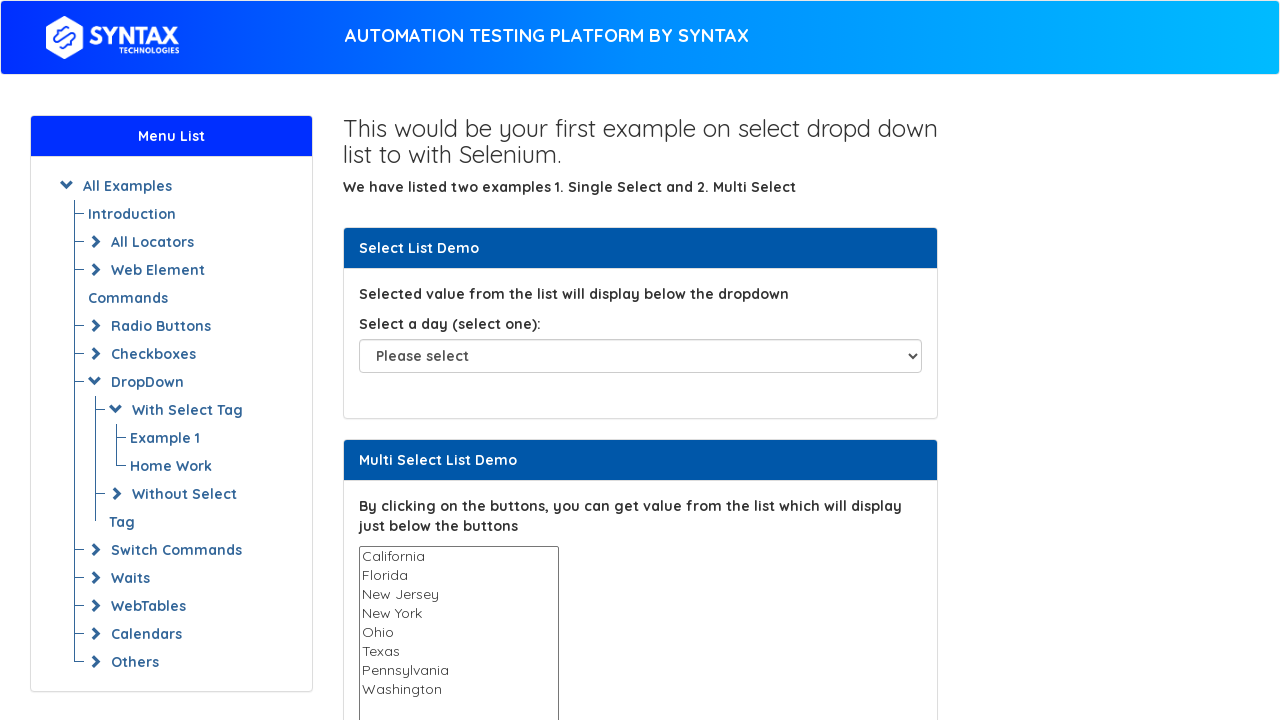

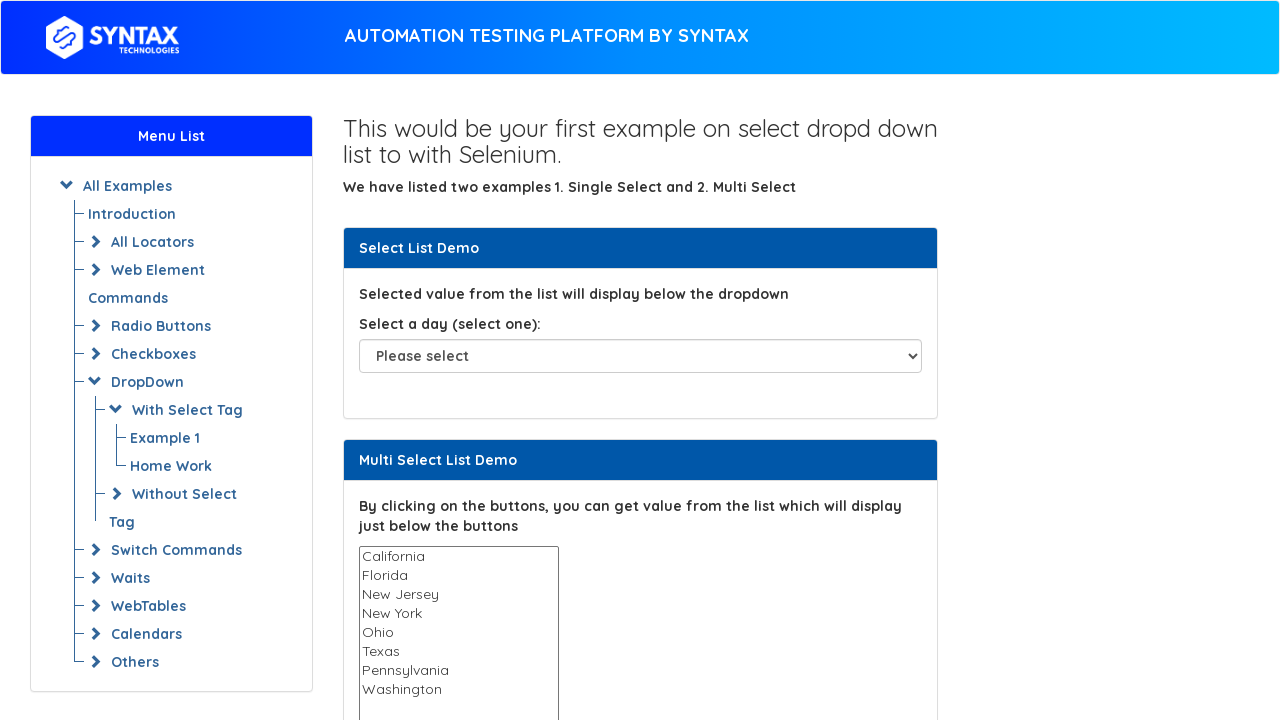